Tests dynamic loading functionality where an element is rendered after the loading bar completes. Clicks a start button and waits for the finish text to appear.

Starting URL: http://the-internet.herokuapp.com/dynamic_loading/2

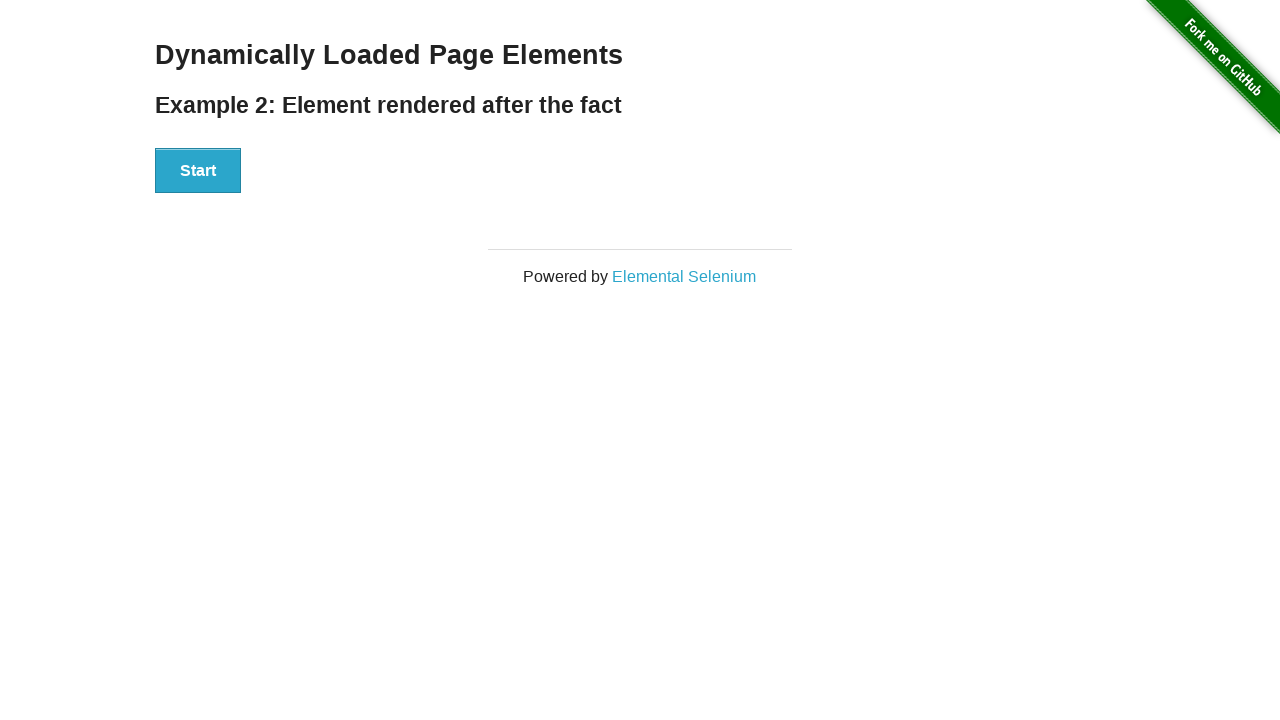

Clicked the Start button at (198, 171) on #start button
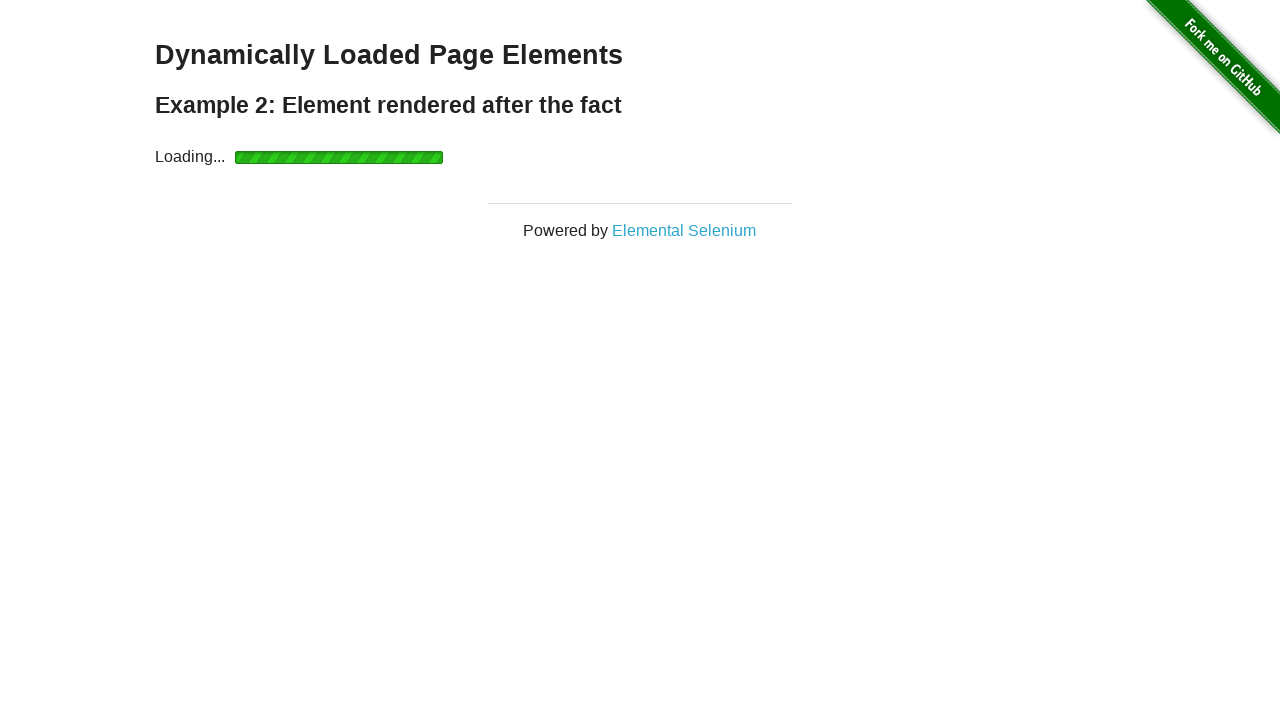

Waited for finish element to become visible after loading completes
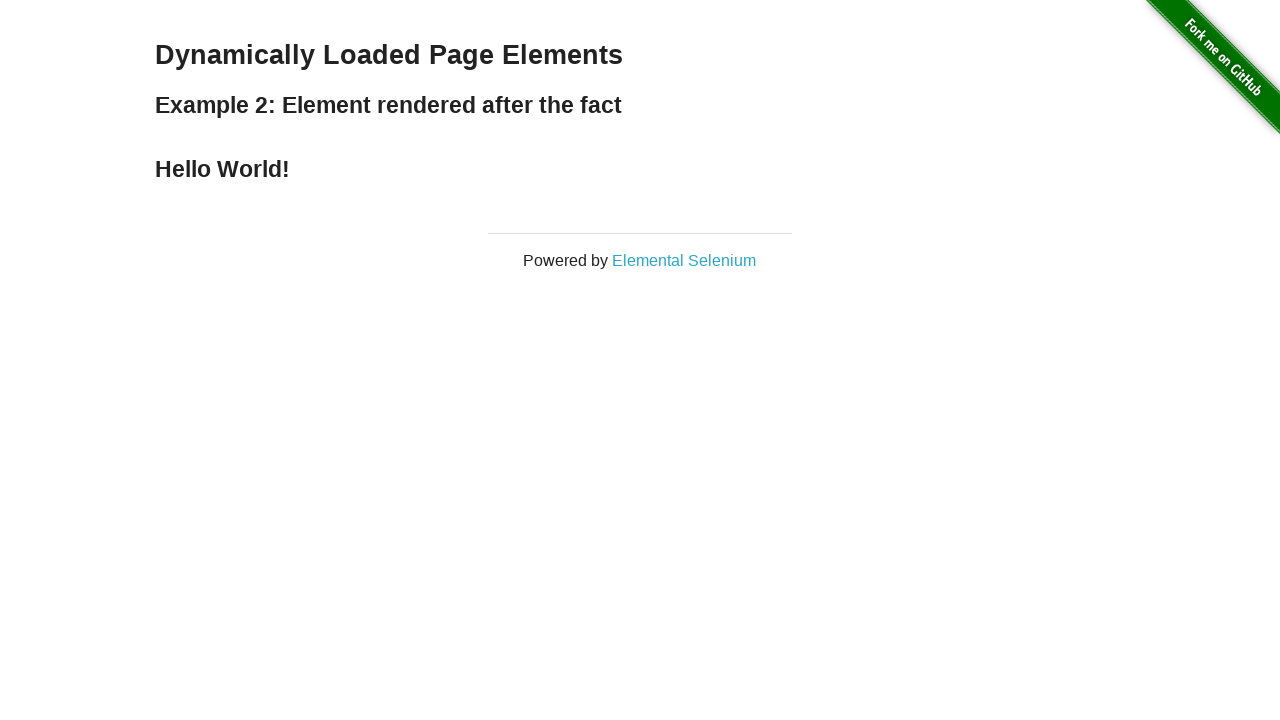

Verified finish element contains 'Hello World!' text
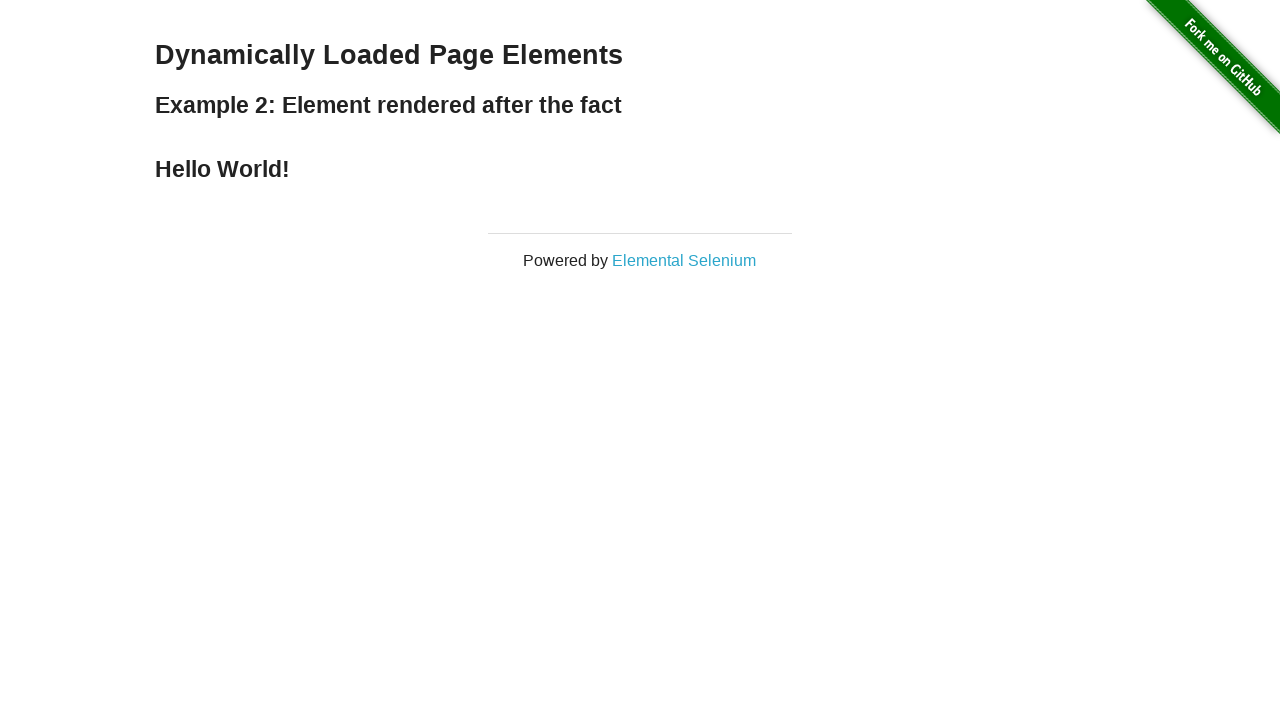

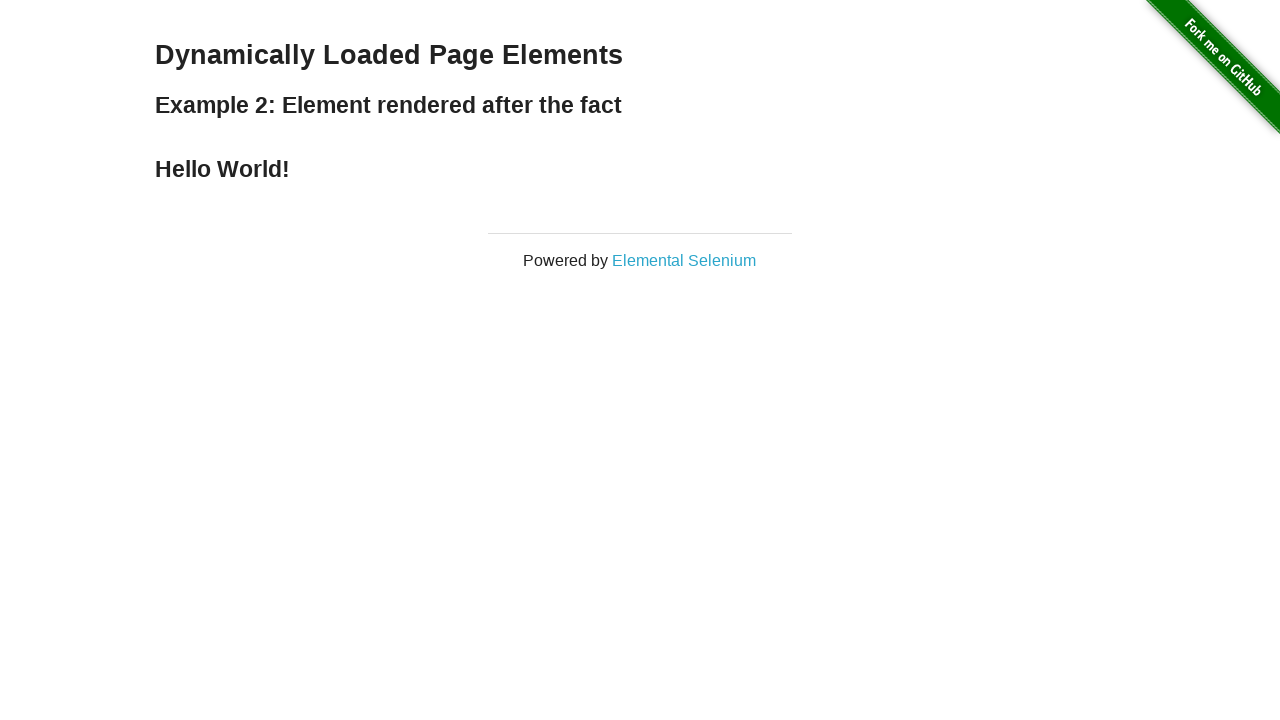